Attempts to create a regular expression with an invalid pattern "*a" and handles the error alert

Starting URL: https://v1470335.hosted-by-vdsina.ru/regex/

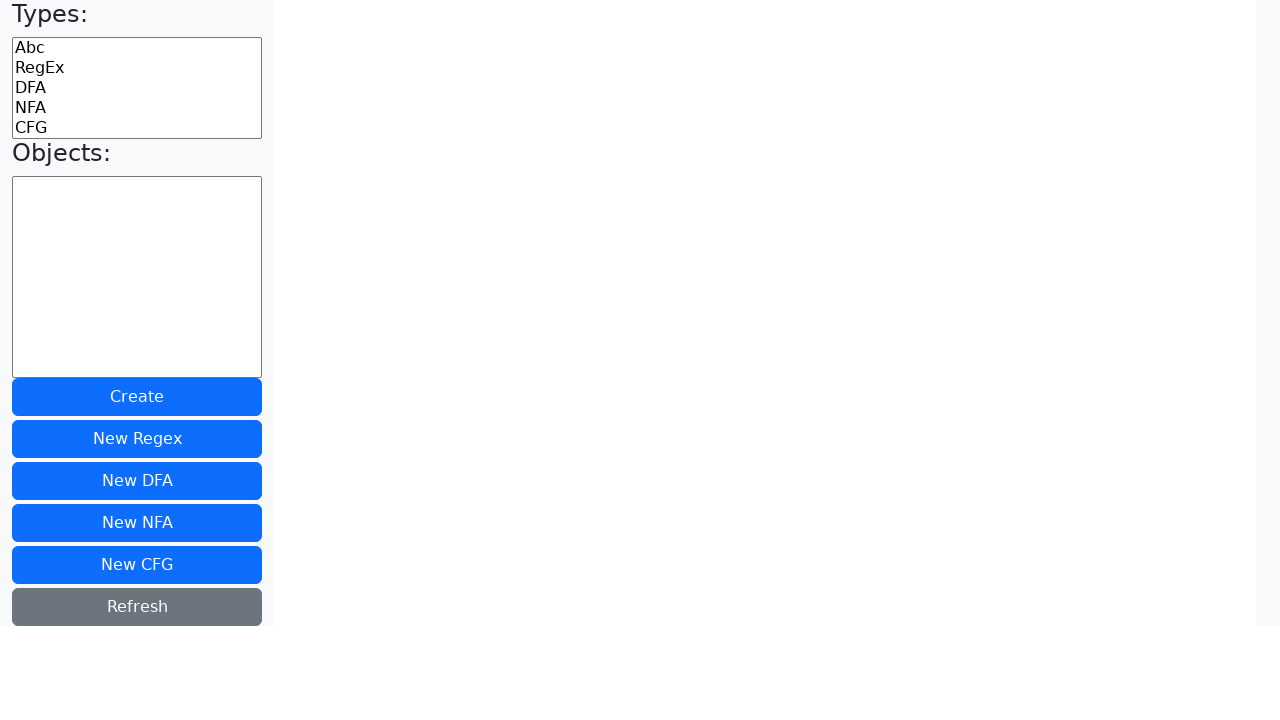

Selected 'regex' type from dropdown at (137, 68) on #sidebar-types option[value='regex']
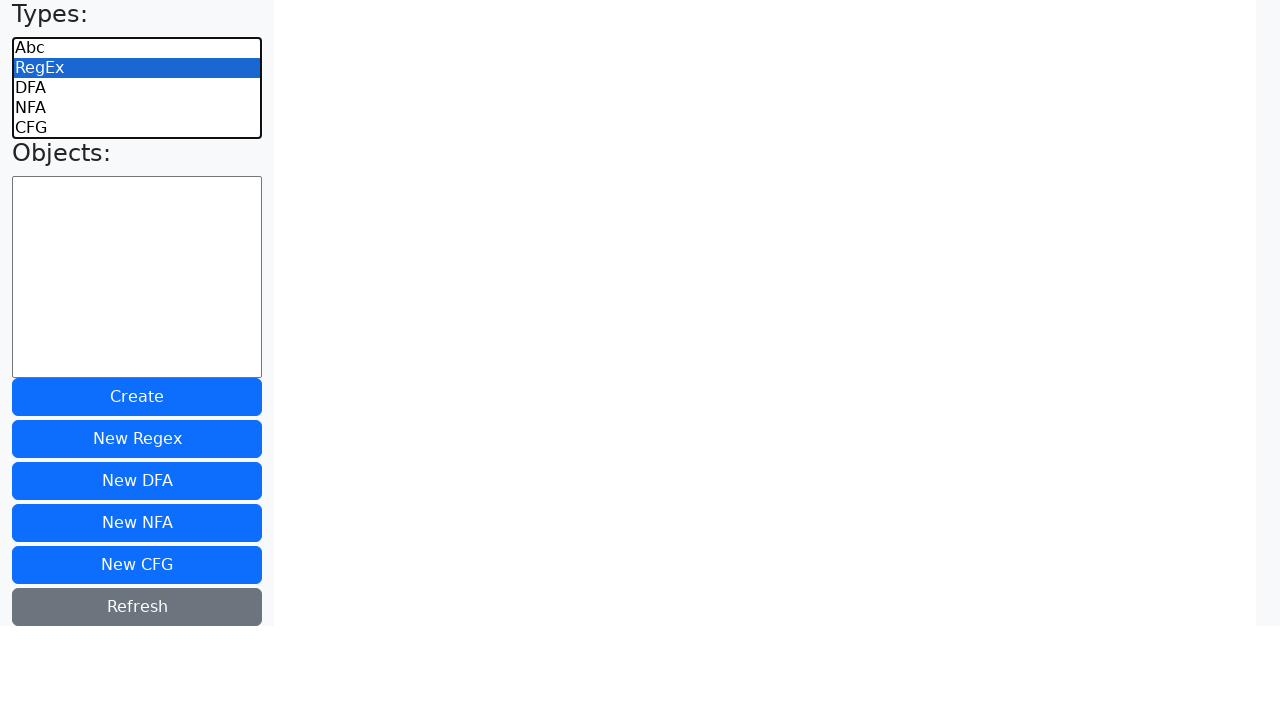

Clicked create button at (137, 397) on #sidebar-create-btn
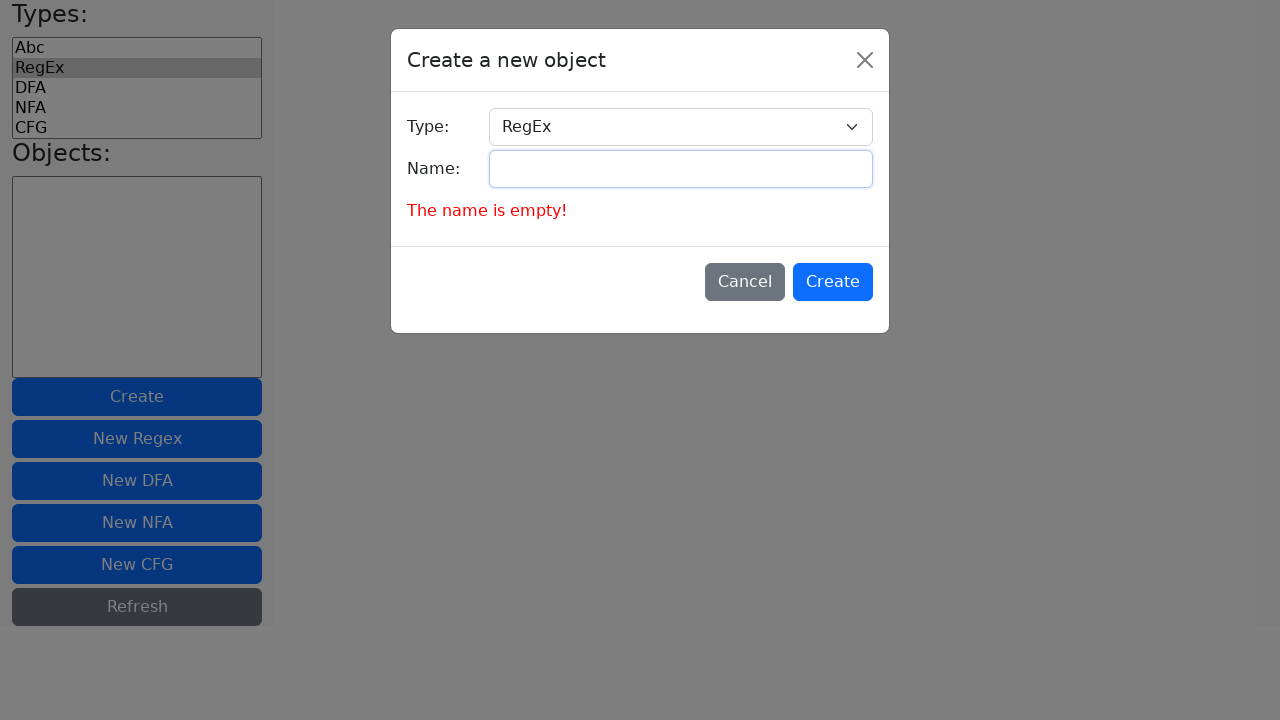

Entered regex name 'My Regex' on #dialog-create-name
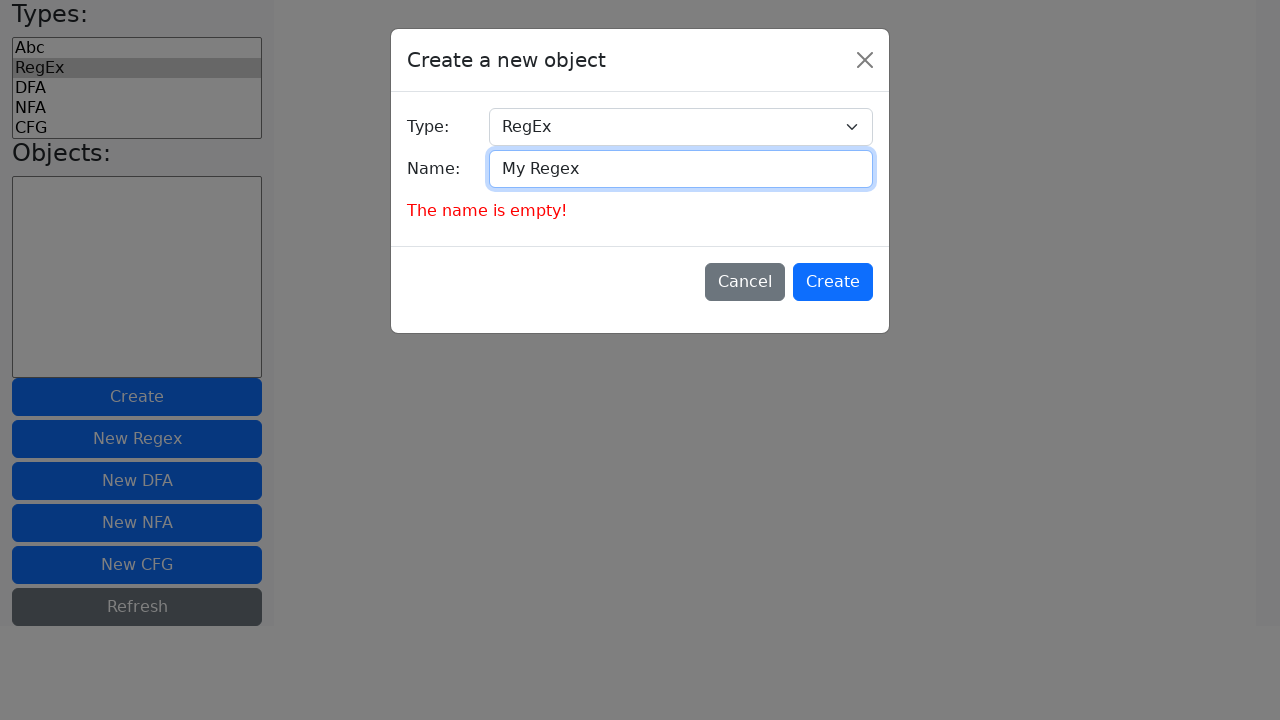

Confirmed name dialog at (833, 282) on #dialog-create-confirm-btn
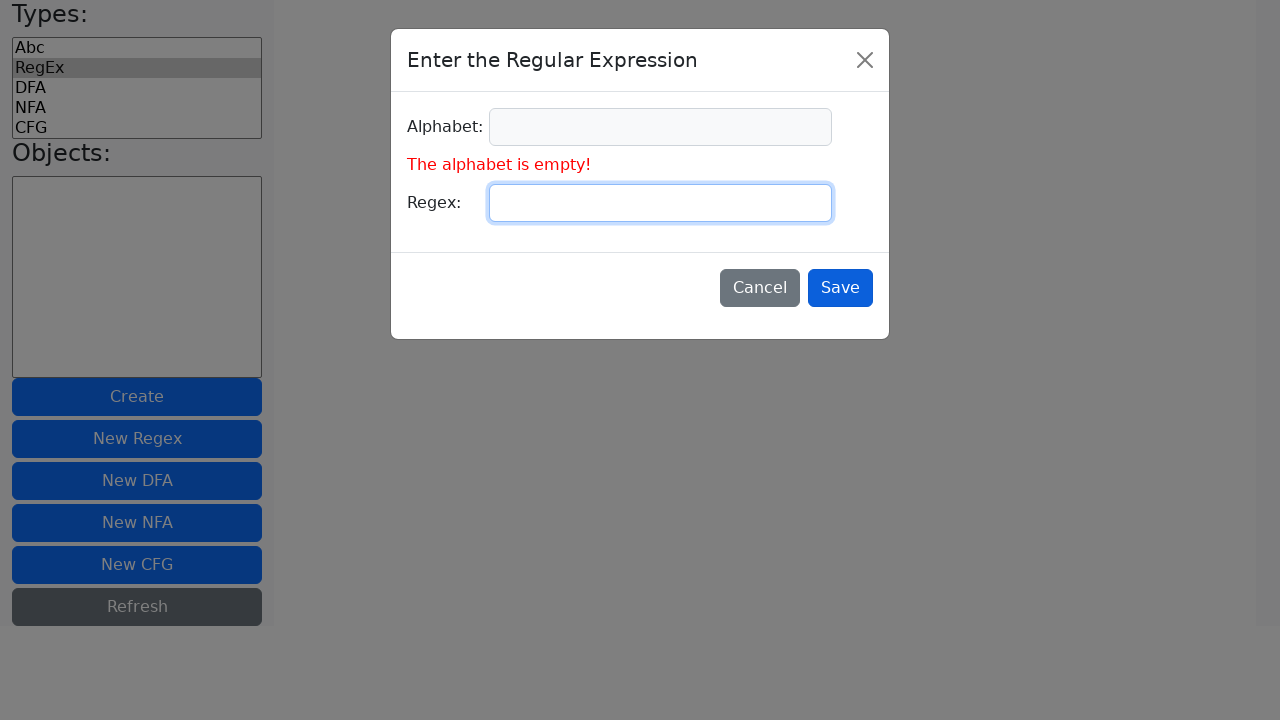

Entered invalid regex pattern '*a' on #create-regex-input
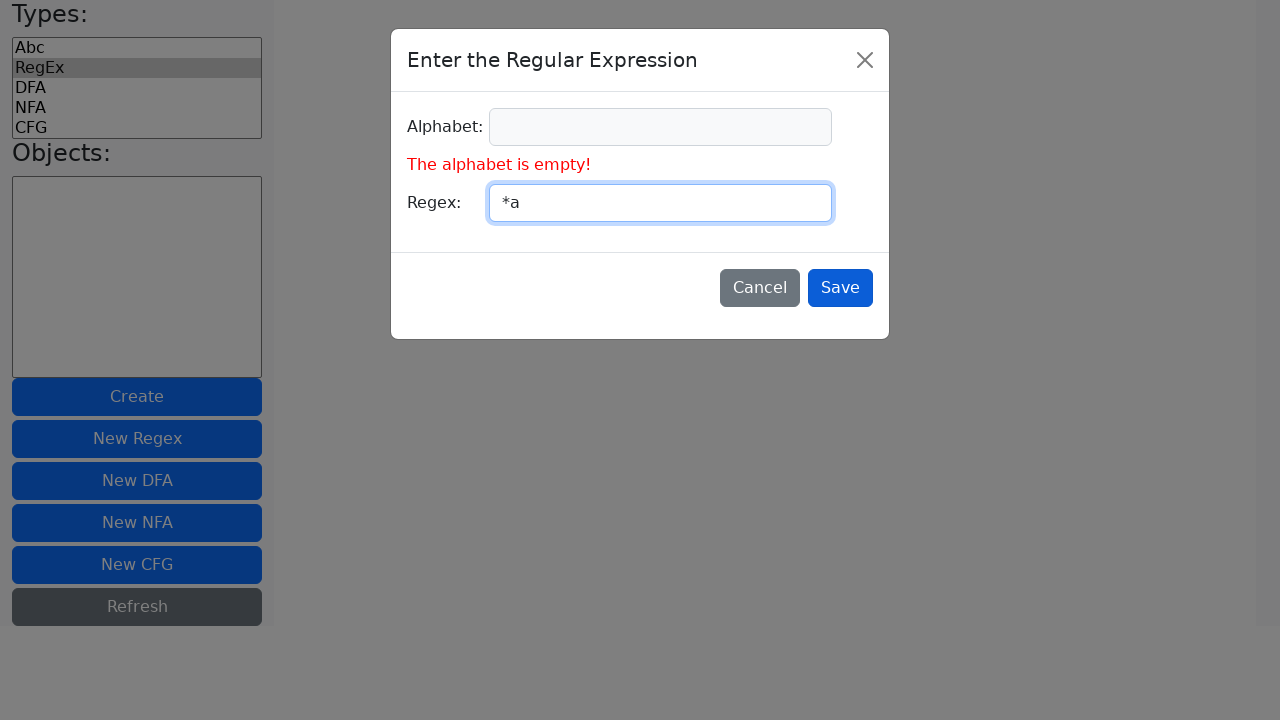

Attempted to confirm regex creation with invalid pattern at (840, 288) on #dialog-create-regex-confirm-btn
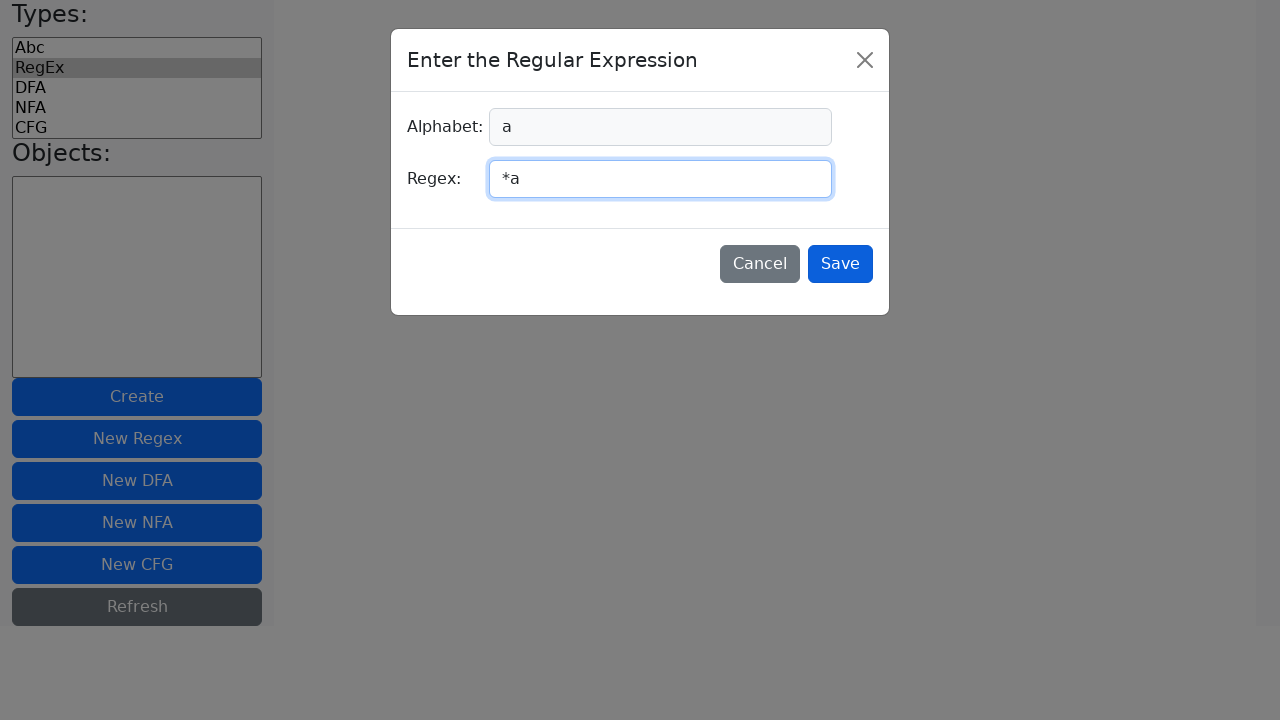

Accepted error alert for invalid regex pattern
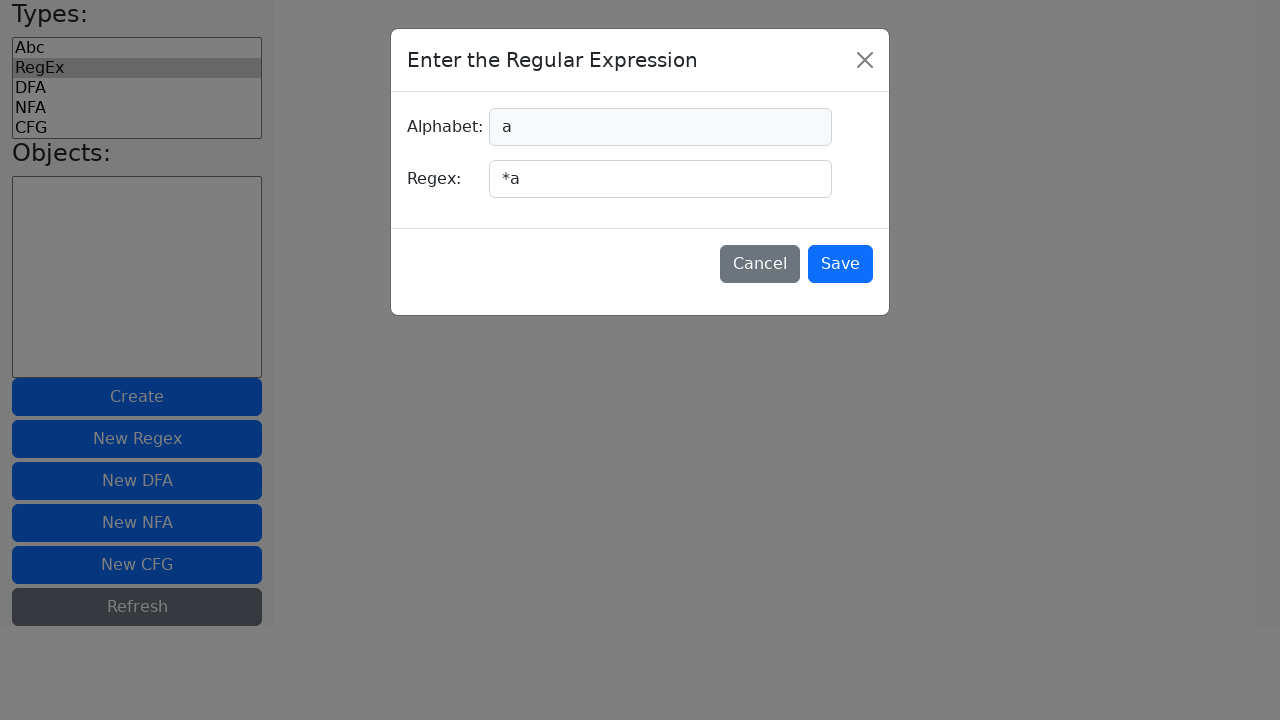

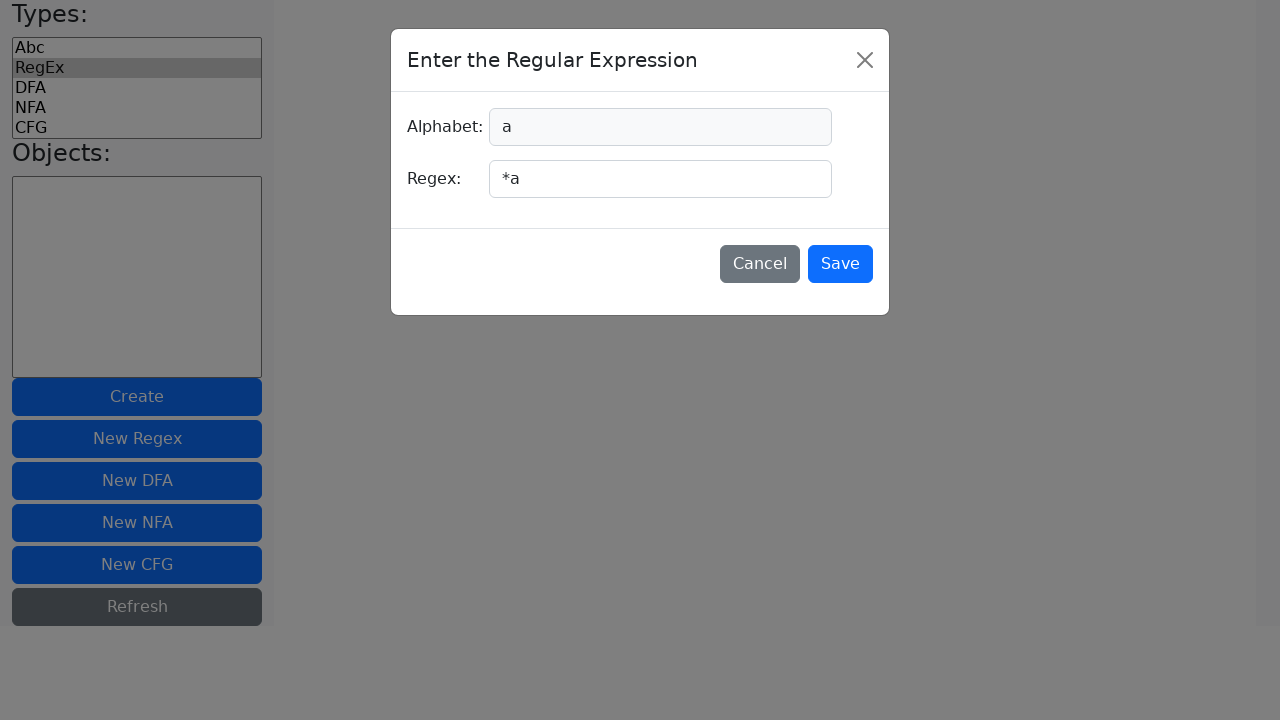